Tests adding todo items by filling the input and pressing Enter, then verifying the items appear in the list

Starting URL: https://demo.playwright.dev/todomvc

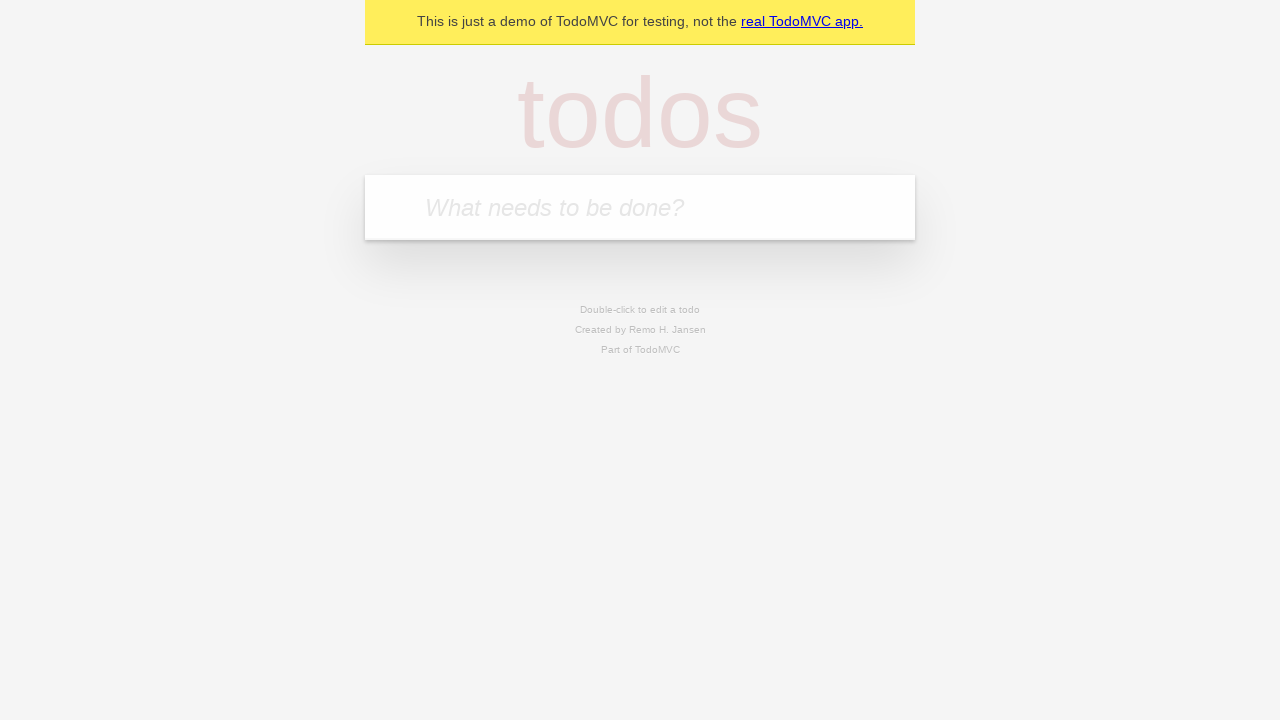

Filled todo input with 'buy some cheese' on internal:attr=[placeholder="What needs to be done?"i]
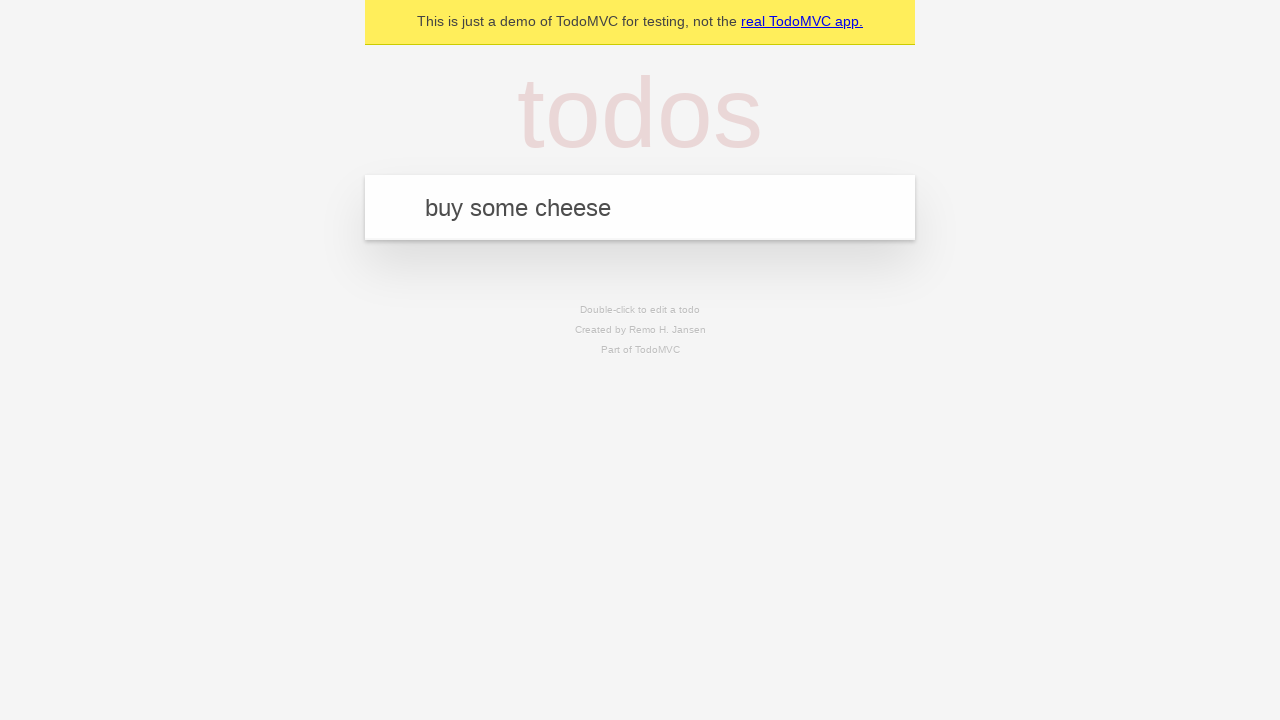

Pressed Enter to add first todo item on internal:attr=[placeholder="What needs to be done?"i]
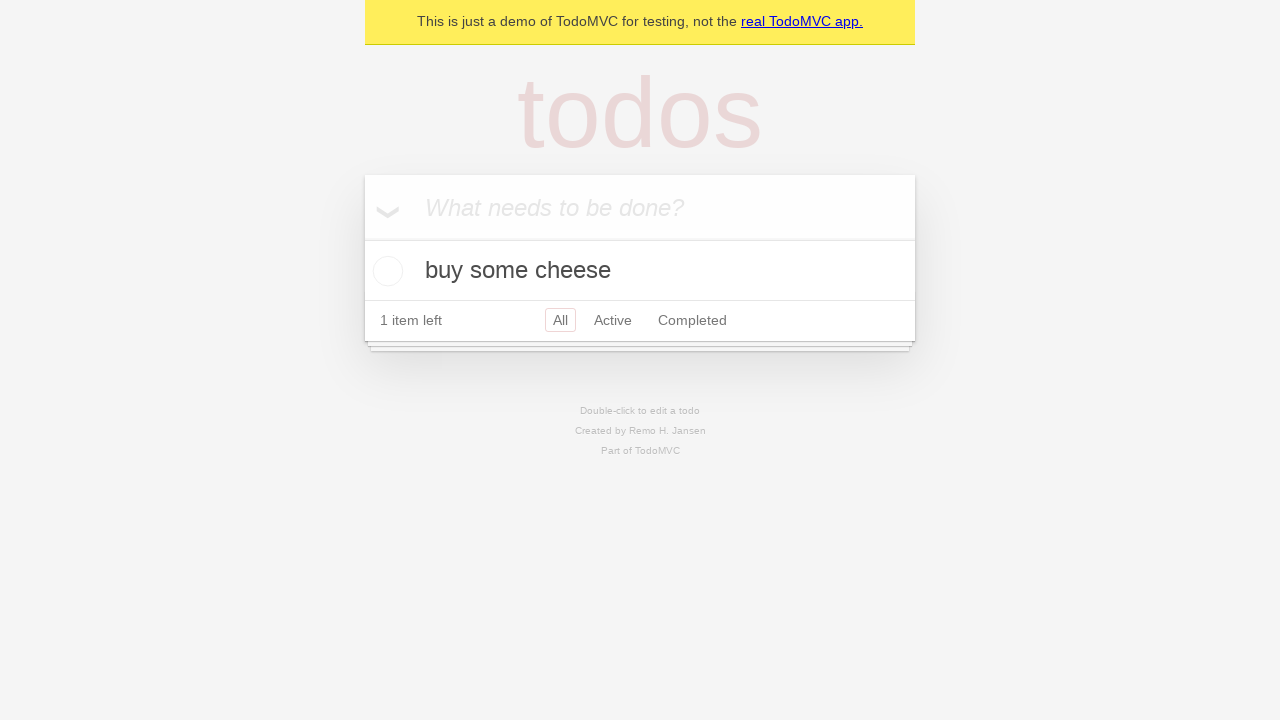

First todo item appeared in list
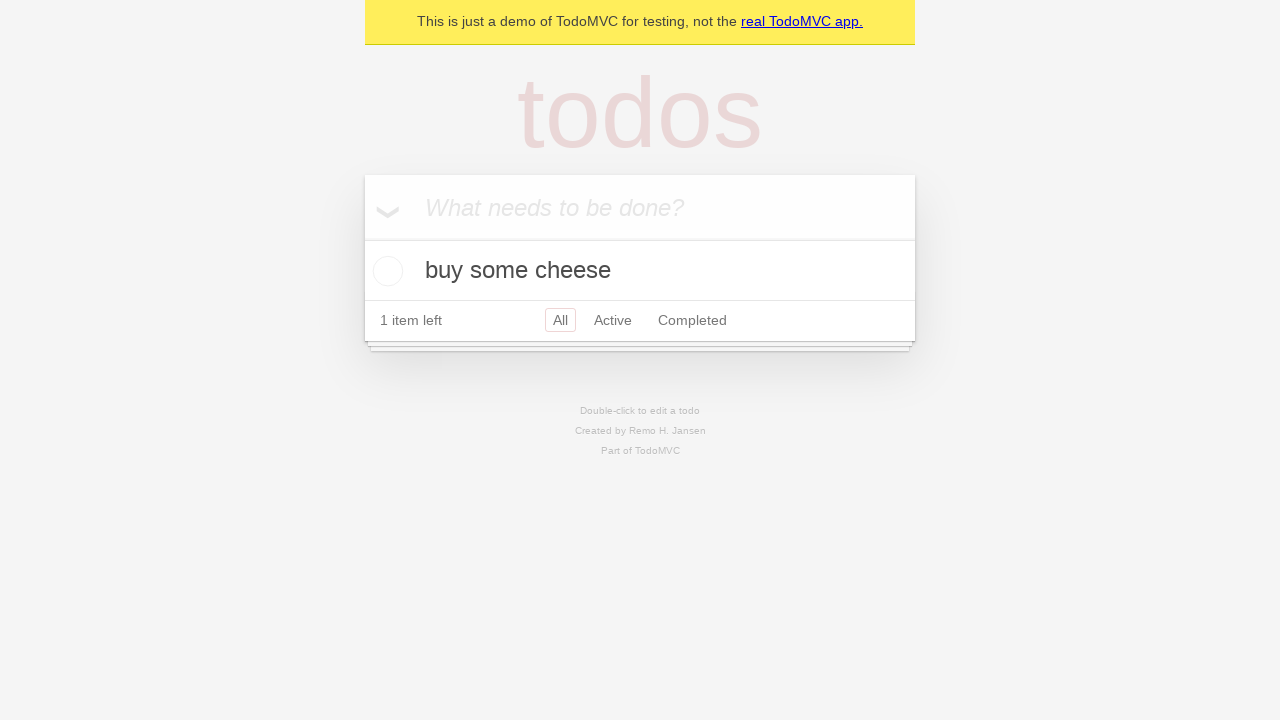

Filled todo input with 'feed the cat' on internal:attr=[placeholder="What needs to be done?"i]
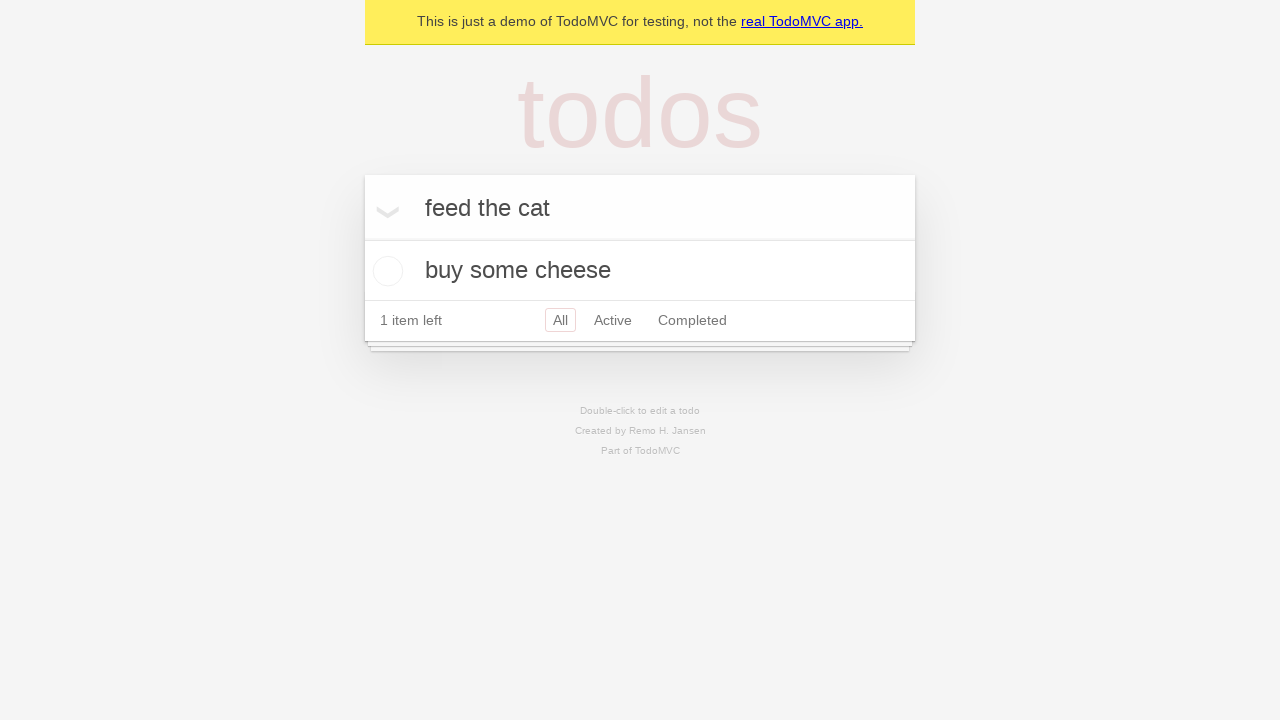

Pressed Enter to add second todo item on internal:attr=[placeholder="What needs to be done?"i]
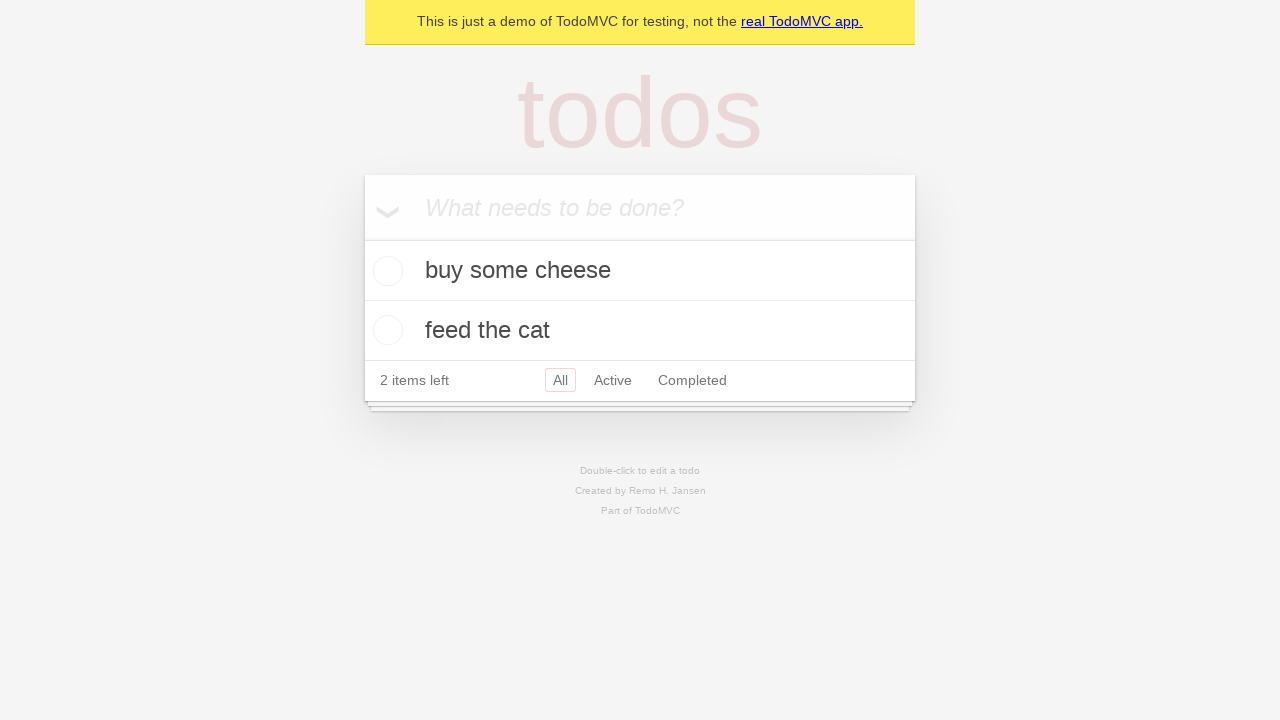

Second todo item appeared in list
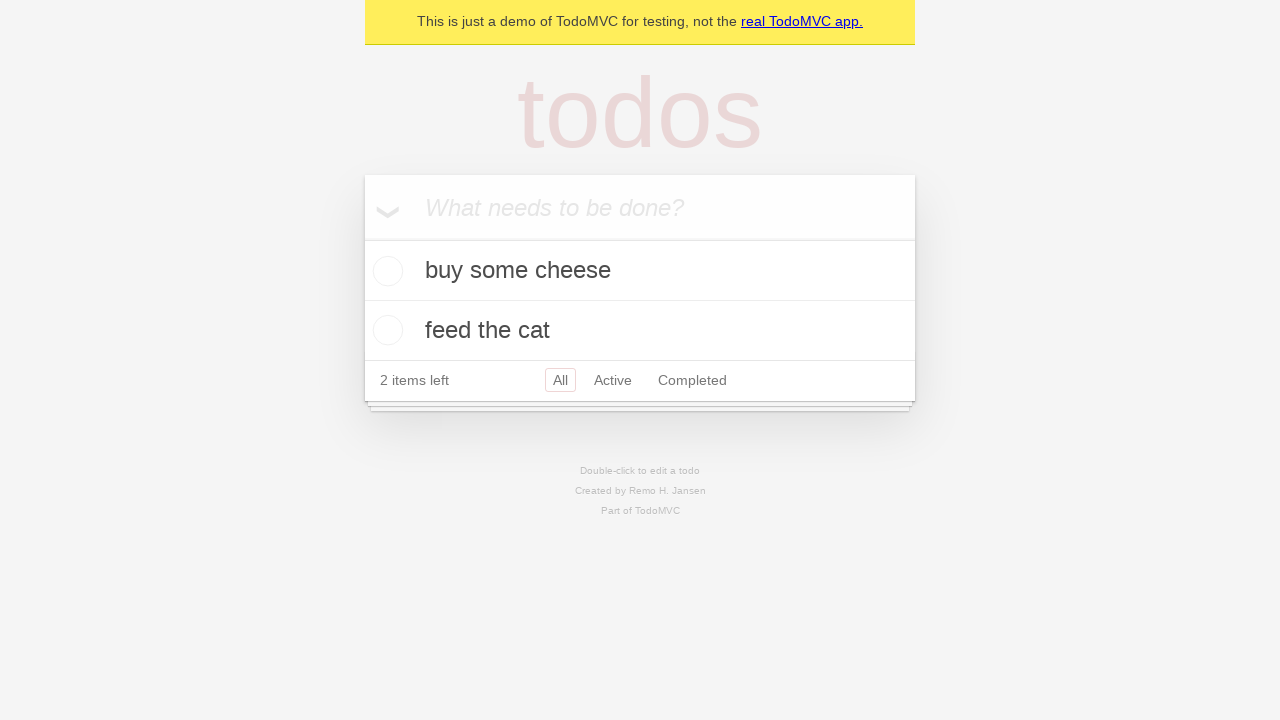

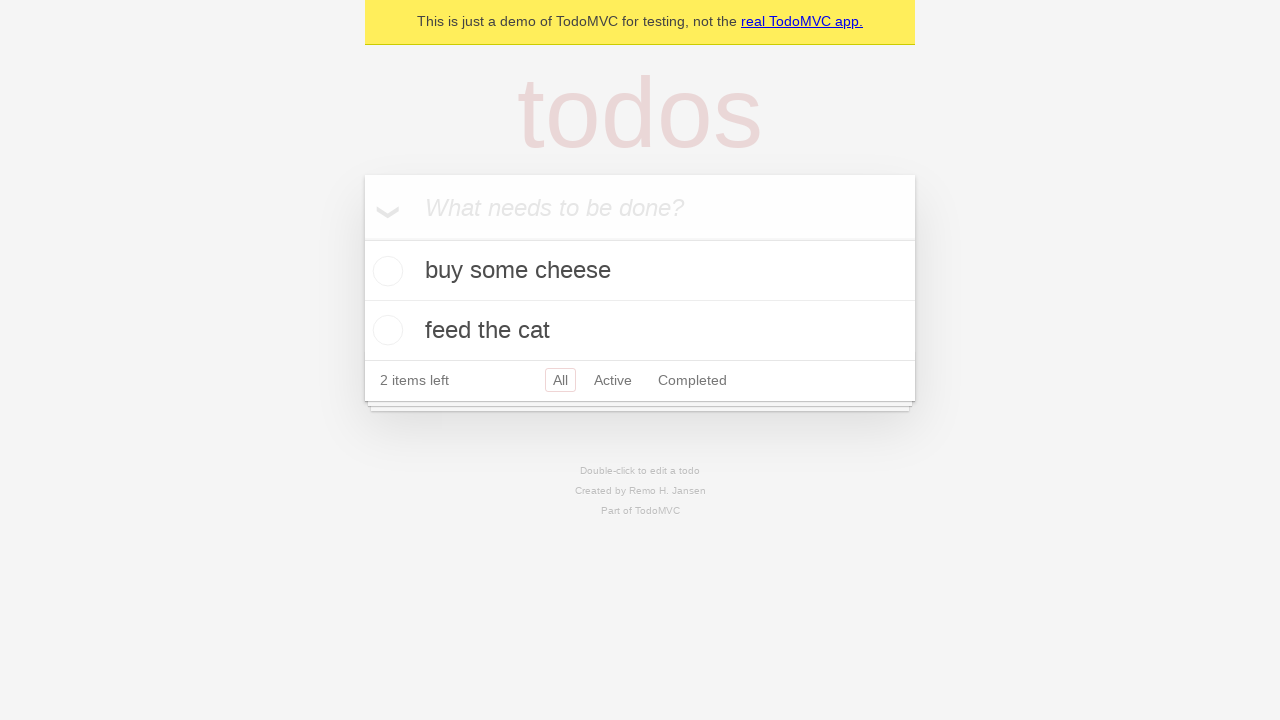